Tests that new todo items are appended to the bottom of the list

Starting URL: https://demo.playwright.dev/todomvc

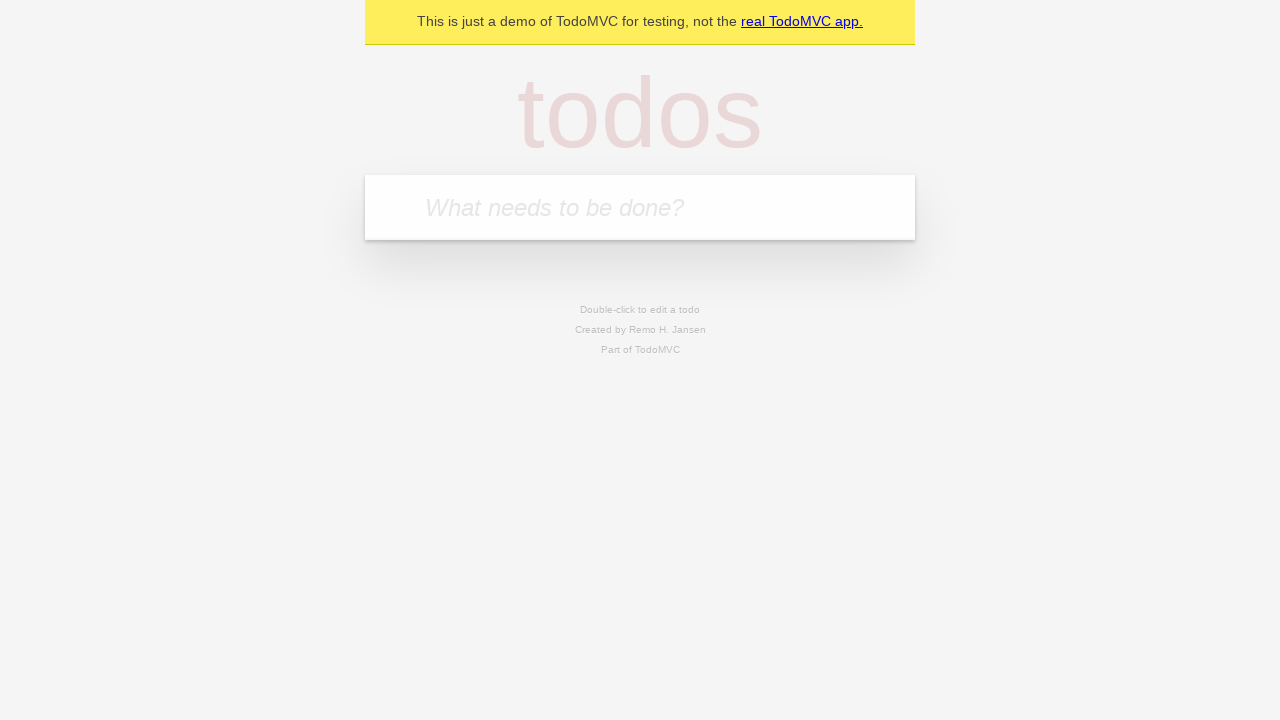

Filled todo input with 'buy some cheese' on internal:attr=[placeholder="What needs to be done?"i]
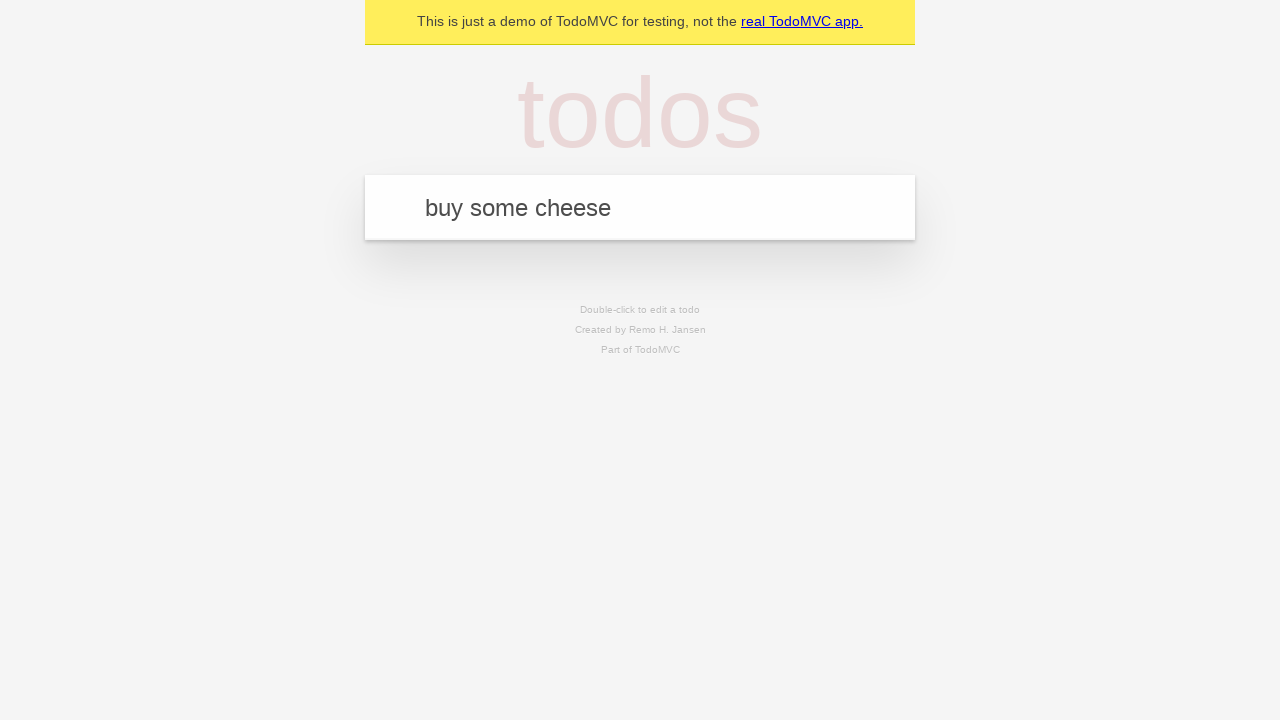

Pressed Enter to add first todo item on internal:attr=[placeholder="What needs to be done?"i]
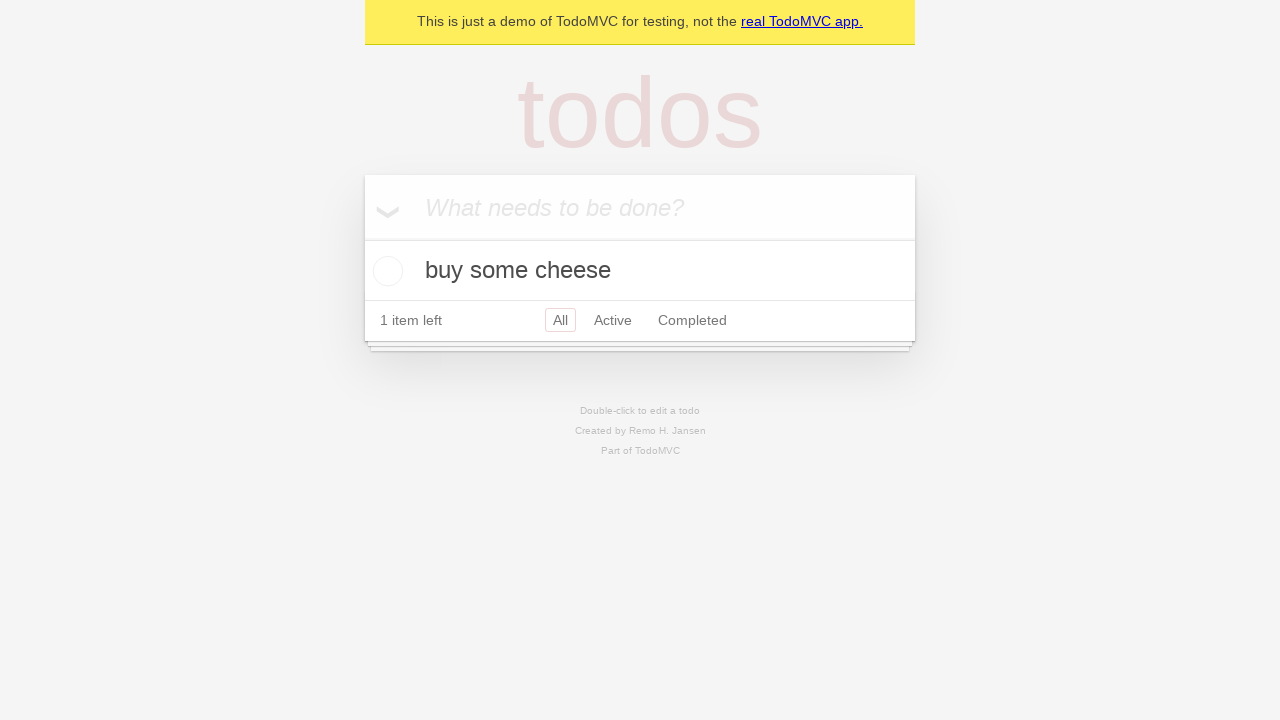

Filled todo input with 'feed the cat' on internal:attr=[placeholder="What needs to be done?"i]
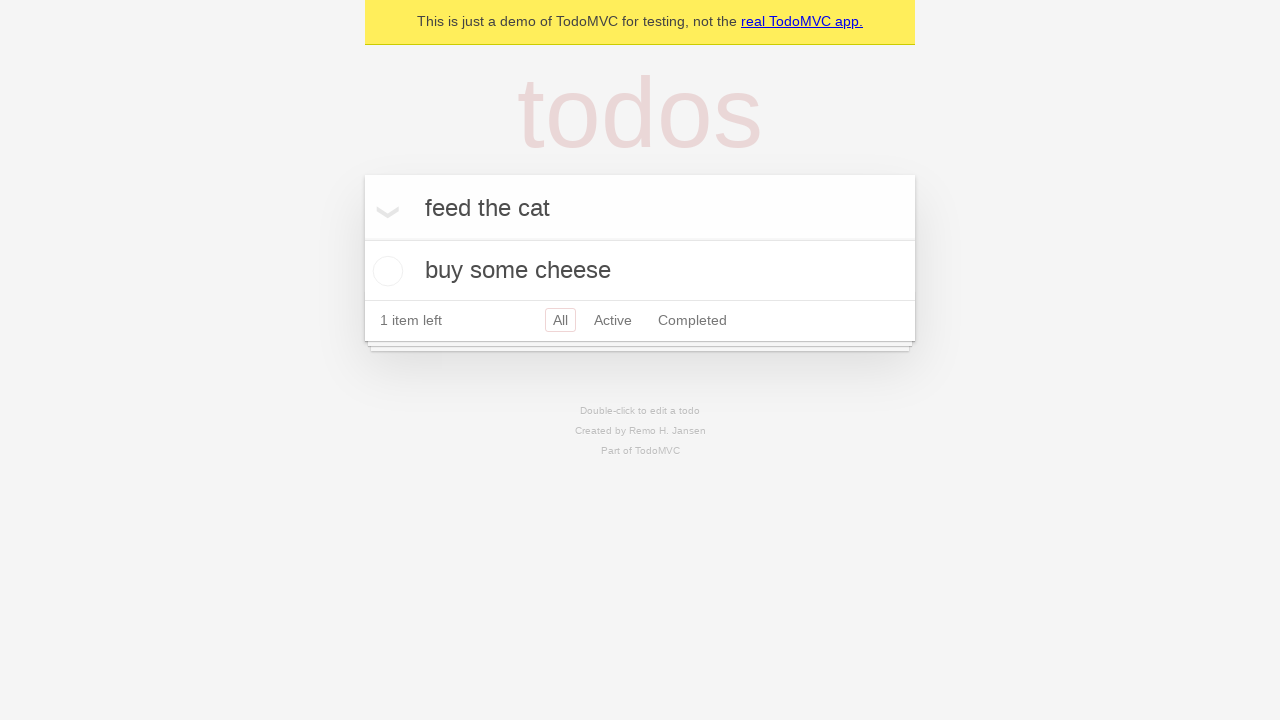

Pressed Enter to add second todo item on internal:attr=[placeholder="What needs to be done?"i]
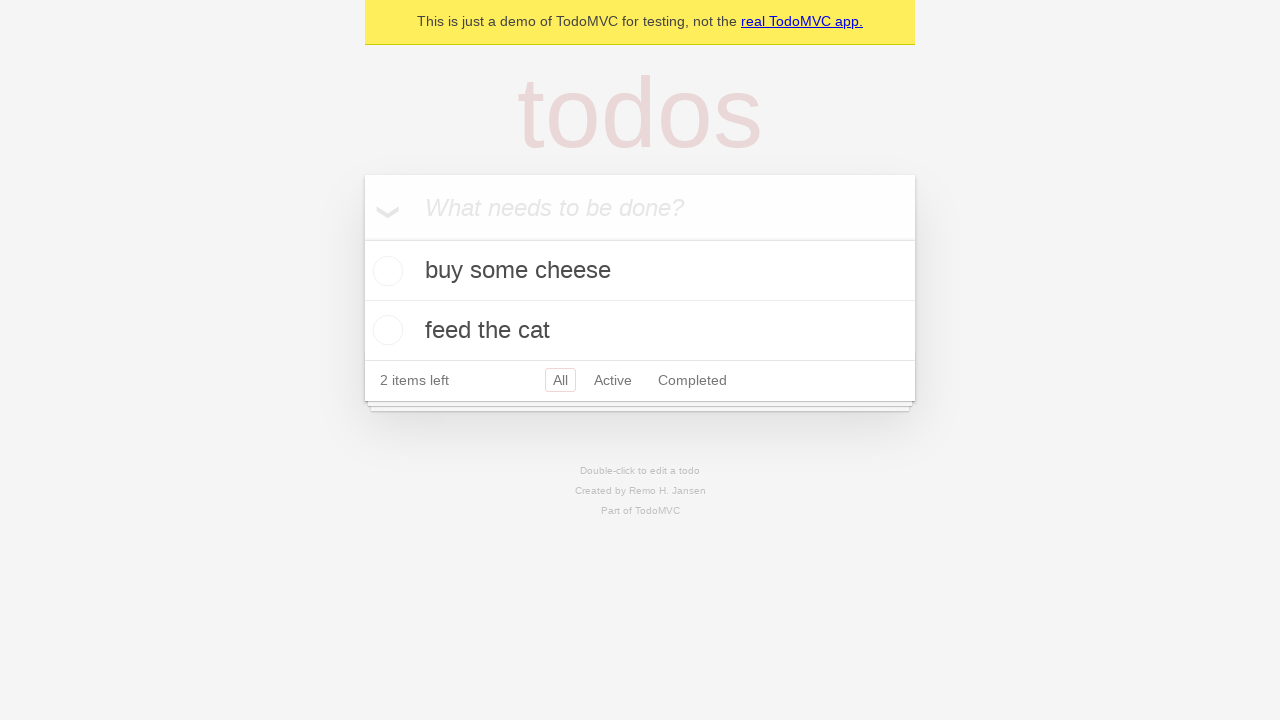

Filled todo input with 'book a doctors appointment' on internal:attr=[placeholder="What needs to be done?"i]
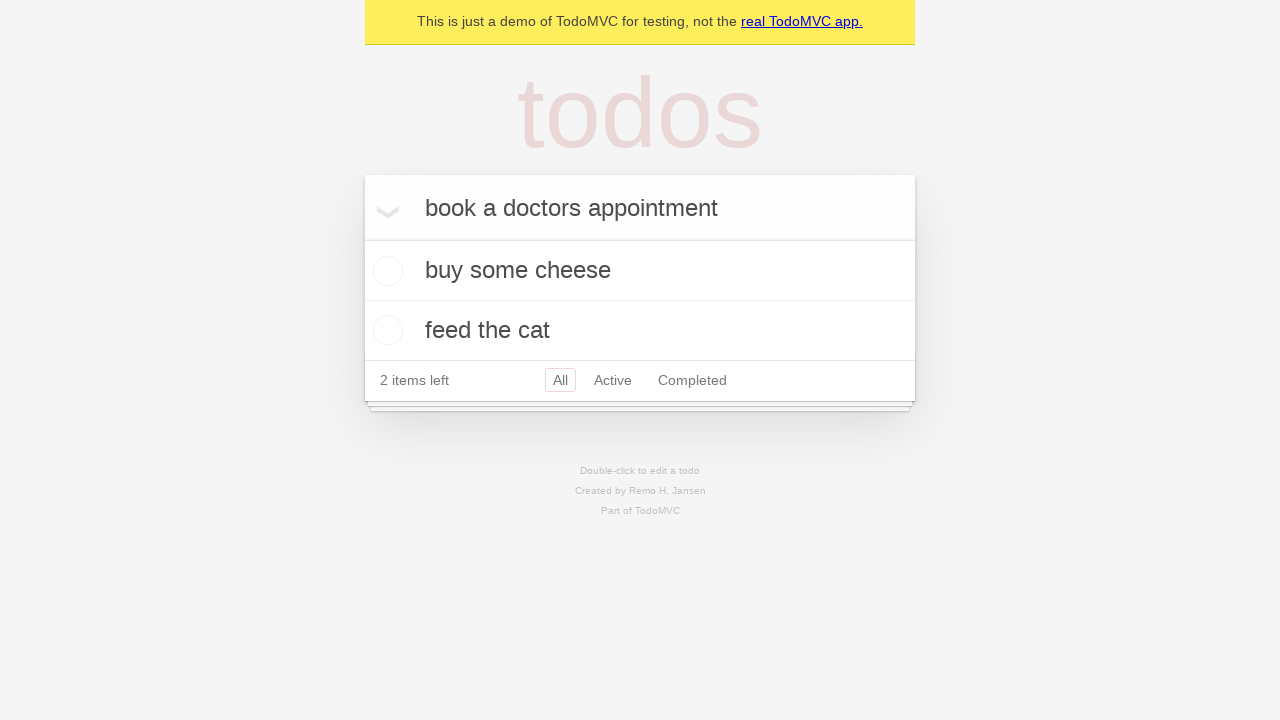

Pressed Enter to add third todo item on internal:attr=[placeholder="What needs to be done?"i]
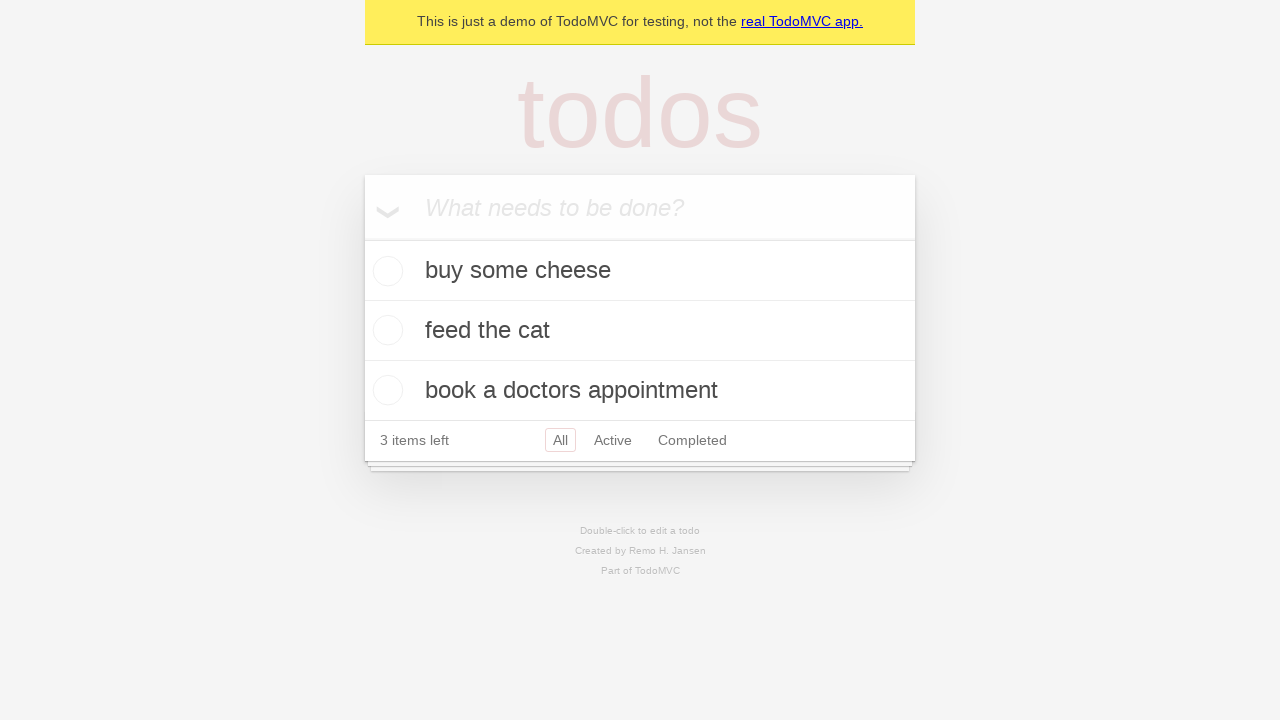

Verified that todo count shows '3 items left'
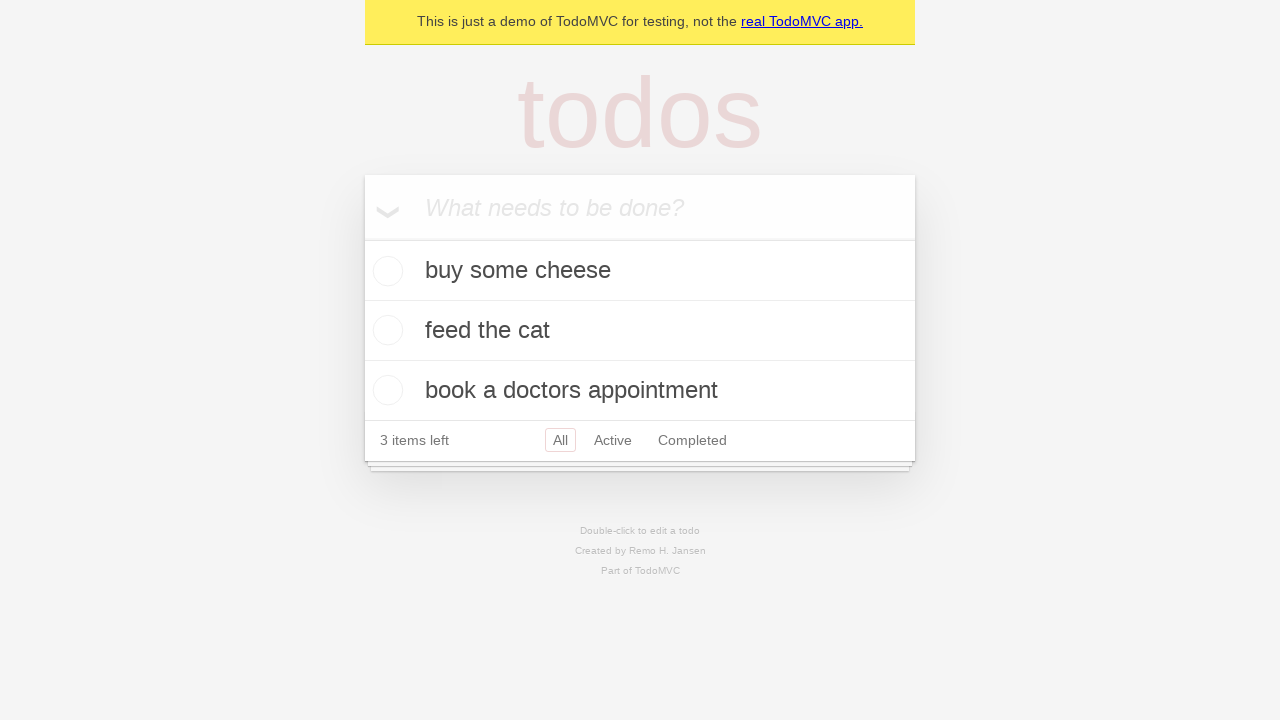

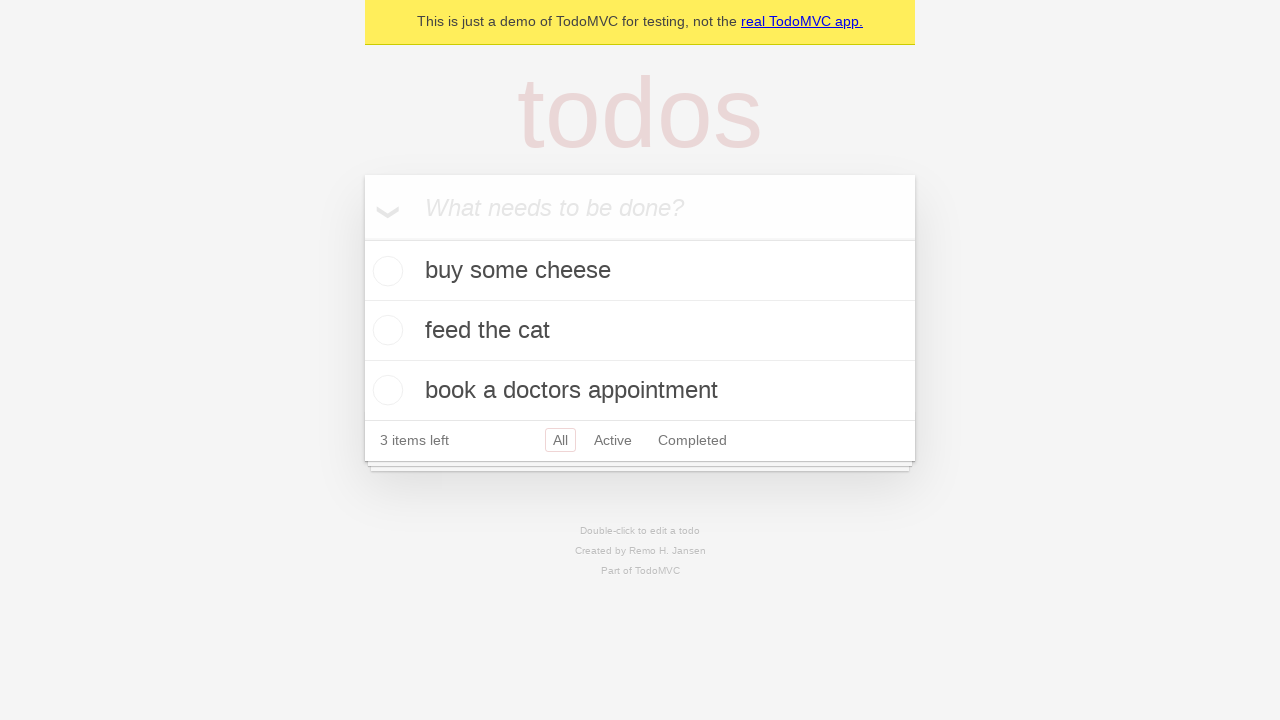